Navigates to the locators page and verifies headings are displayed and buttons are clickable

Starting URL: https://acctabootcamp.github.io/site/examples/locators

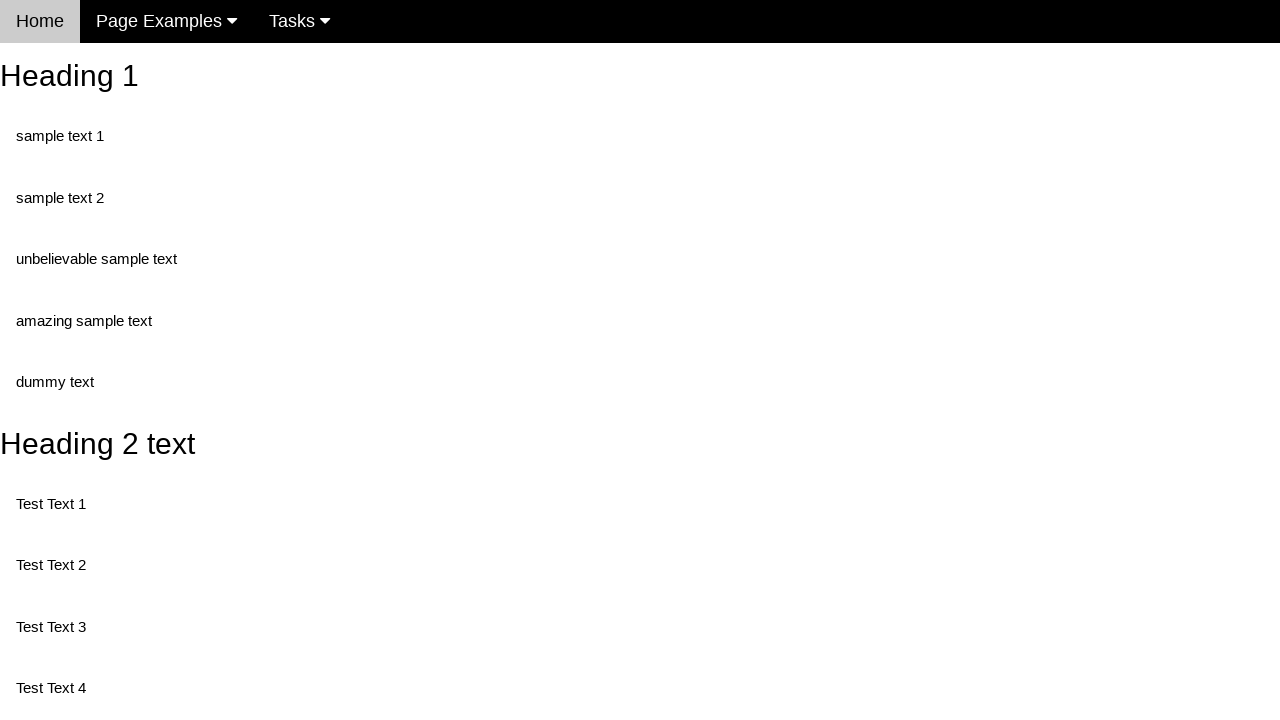

Navigated to locators page
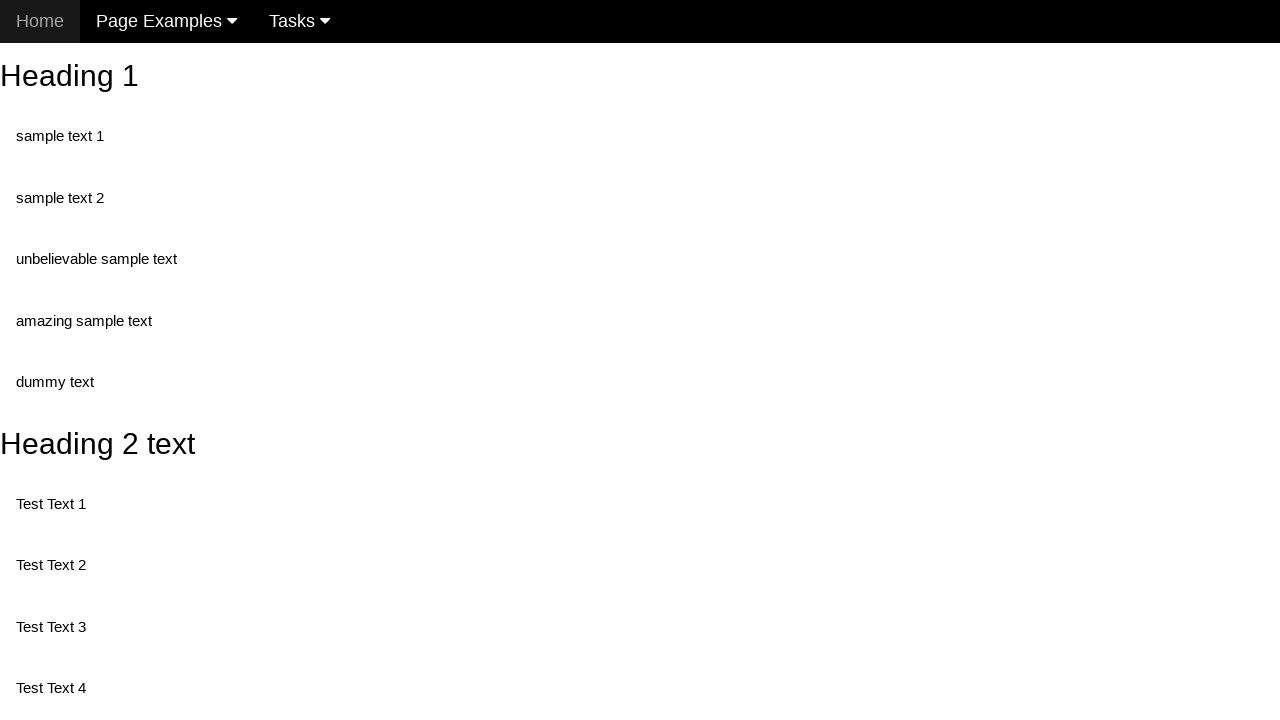

Located heading 1 element
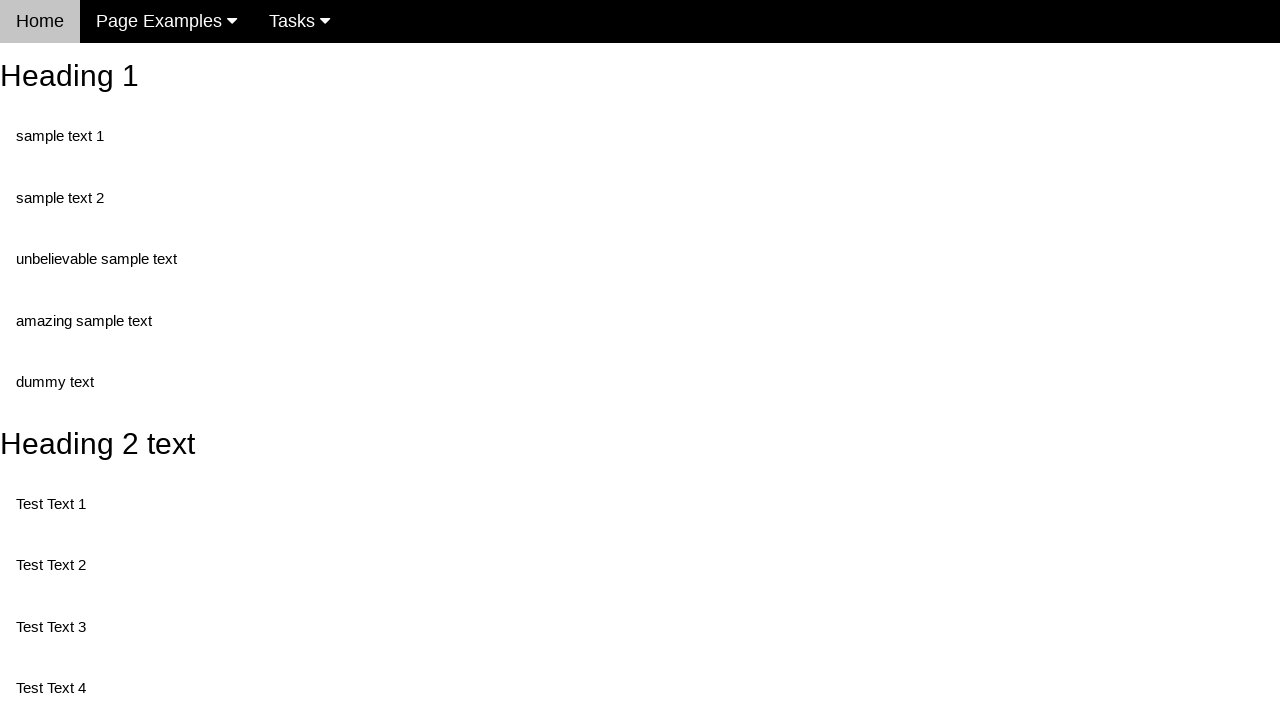

Heading 1 element is visible and ready
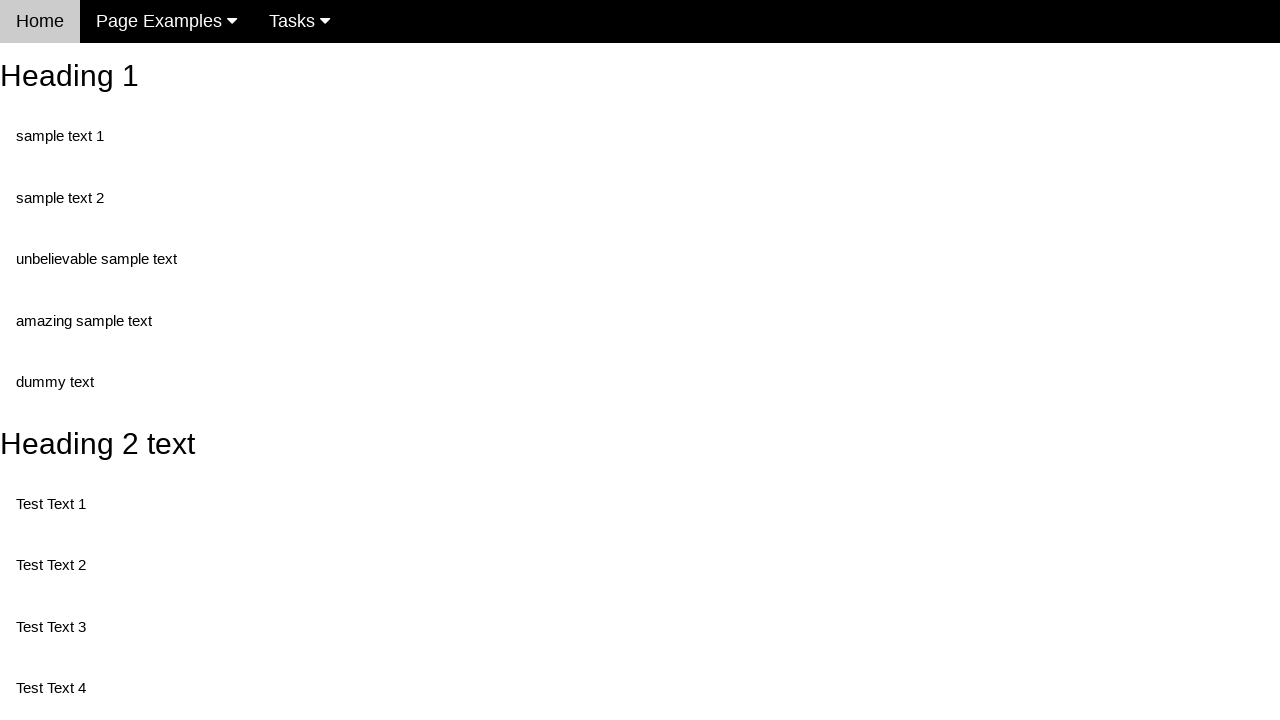

Verified heading 1 text is 'Heading 1'
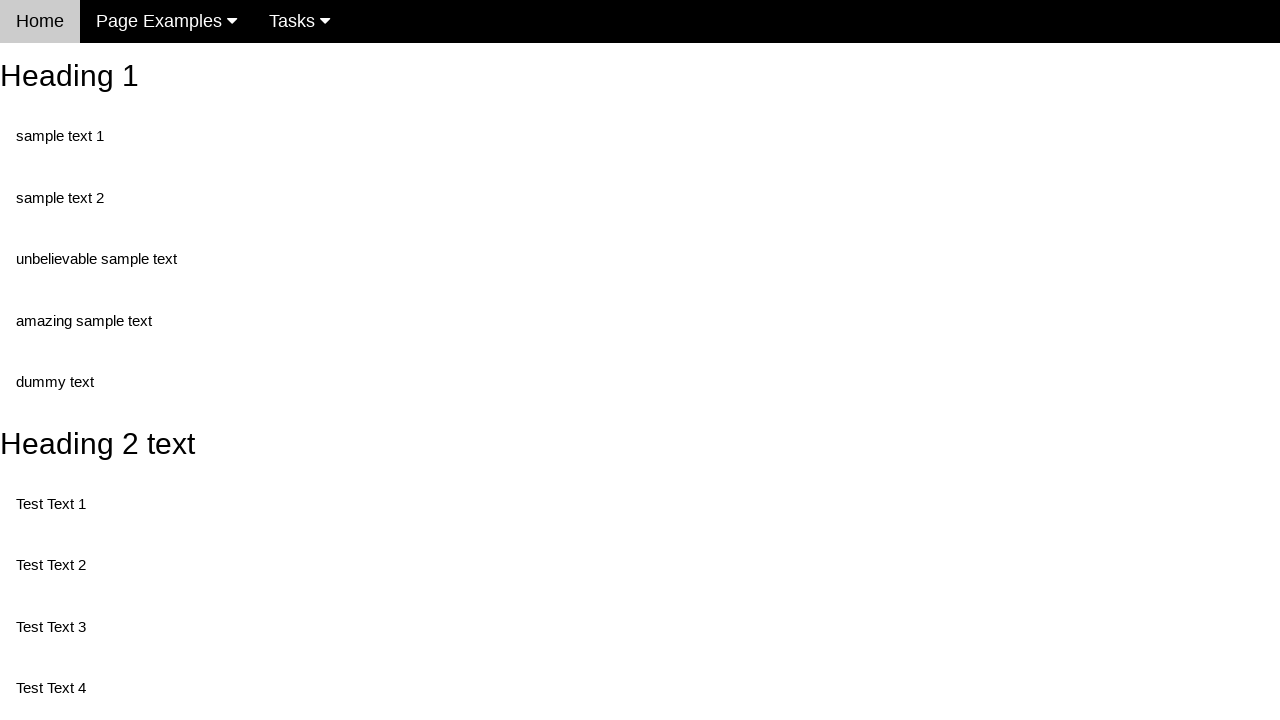

Located heading 2 element
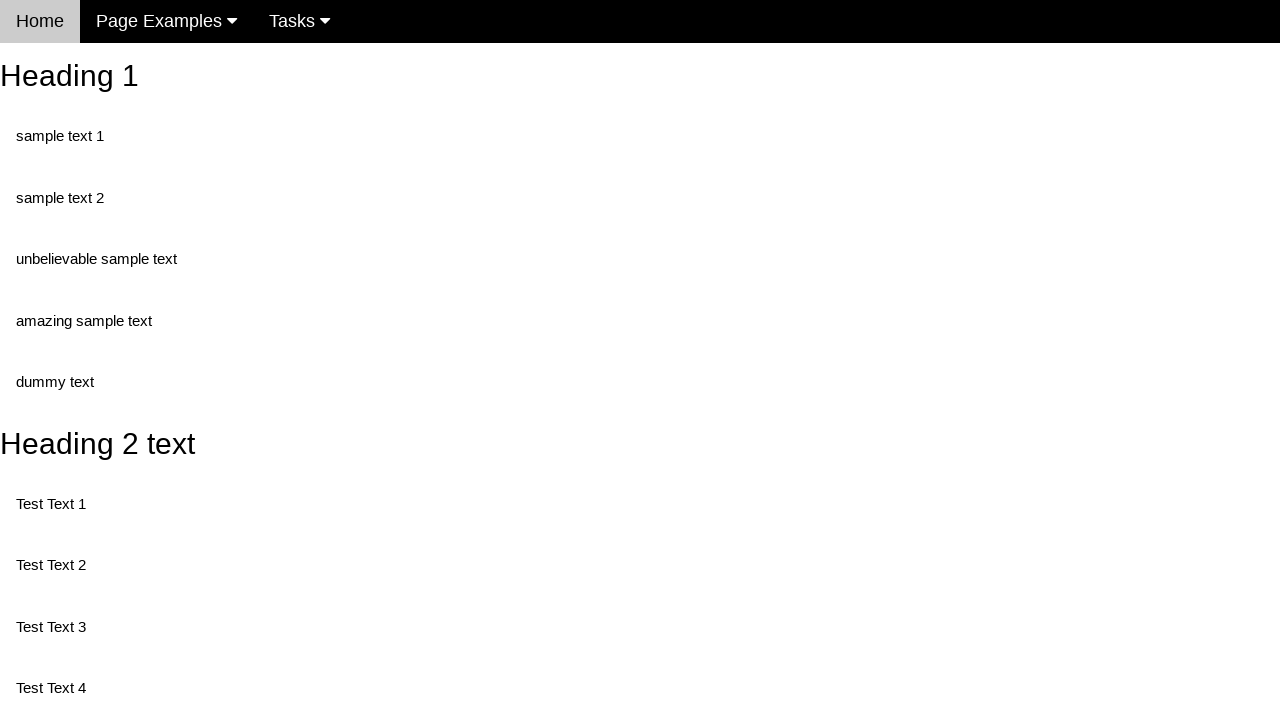

Verified heading 2 text is 'Heading 2 text'
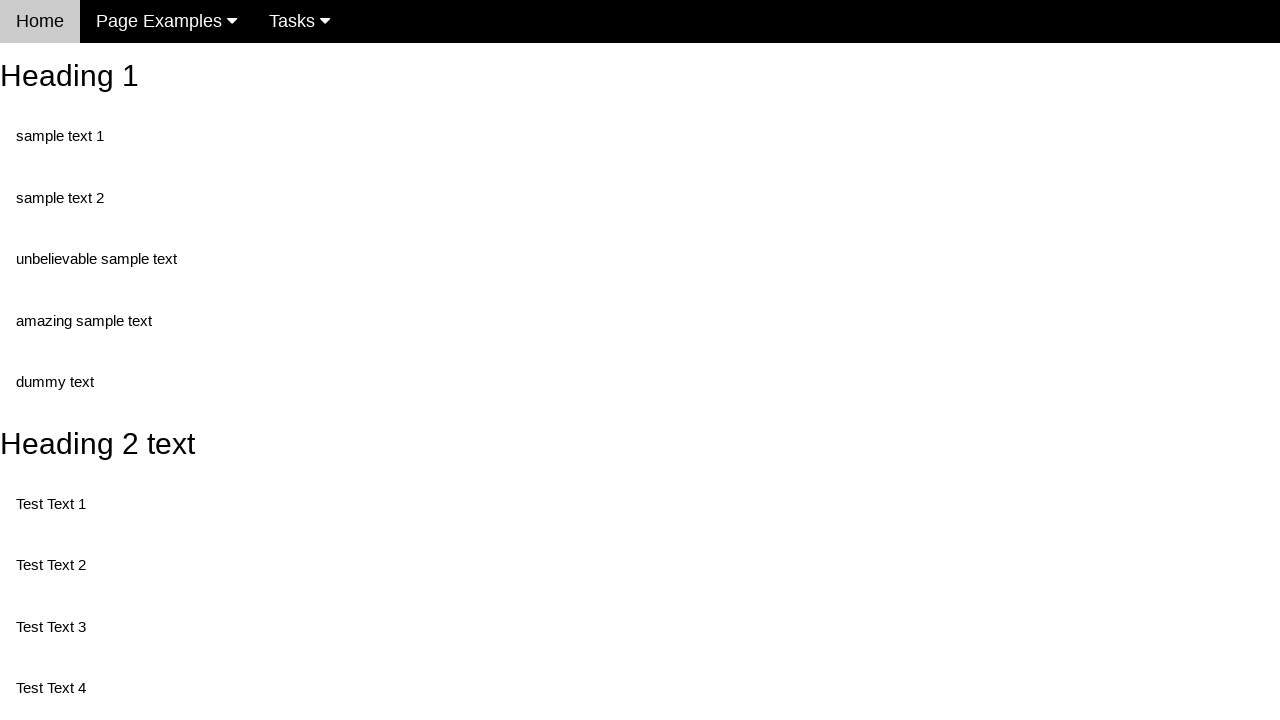

Located button 1 by name attribute
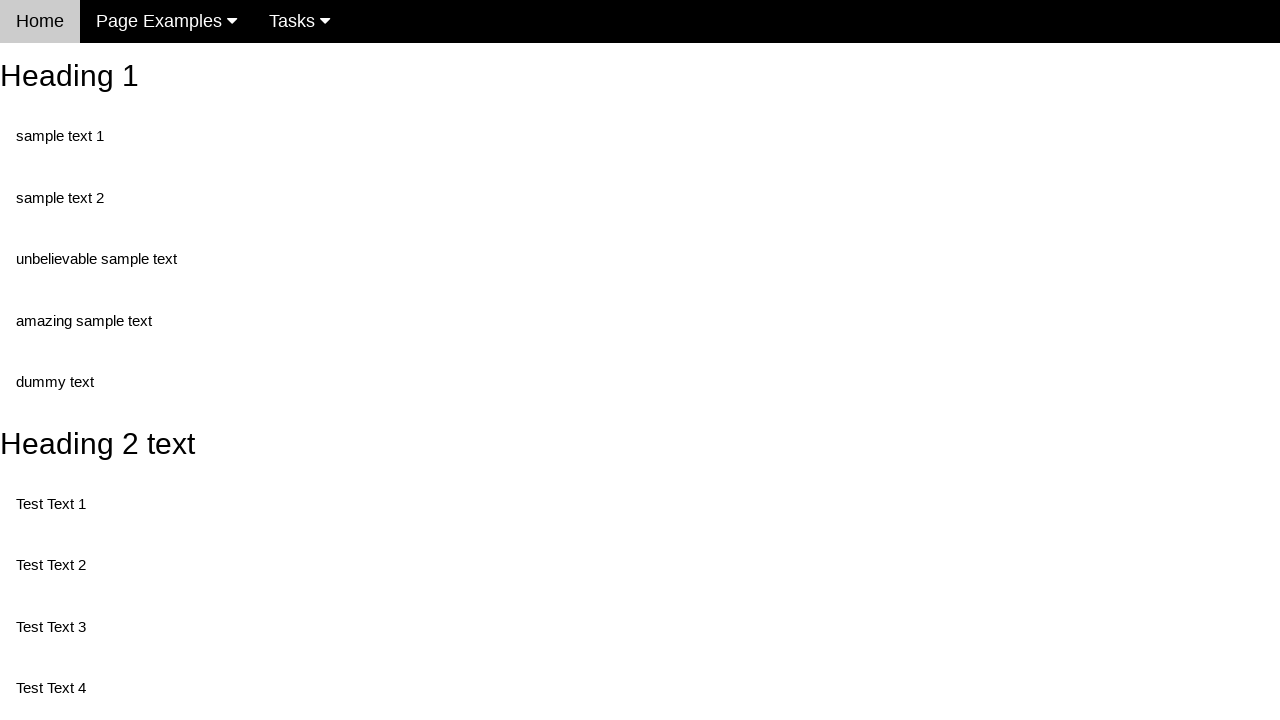

Verified button 1 is enabled and clickable
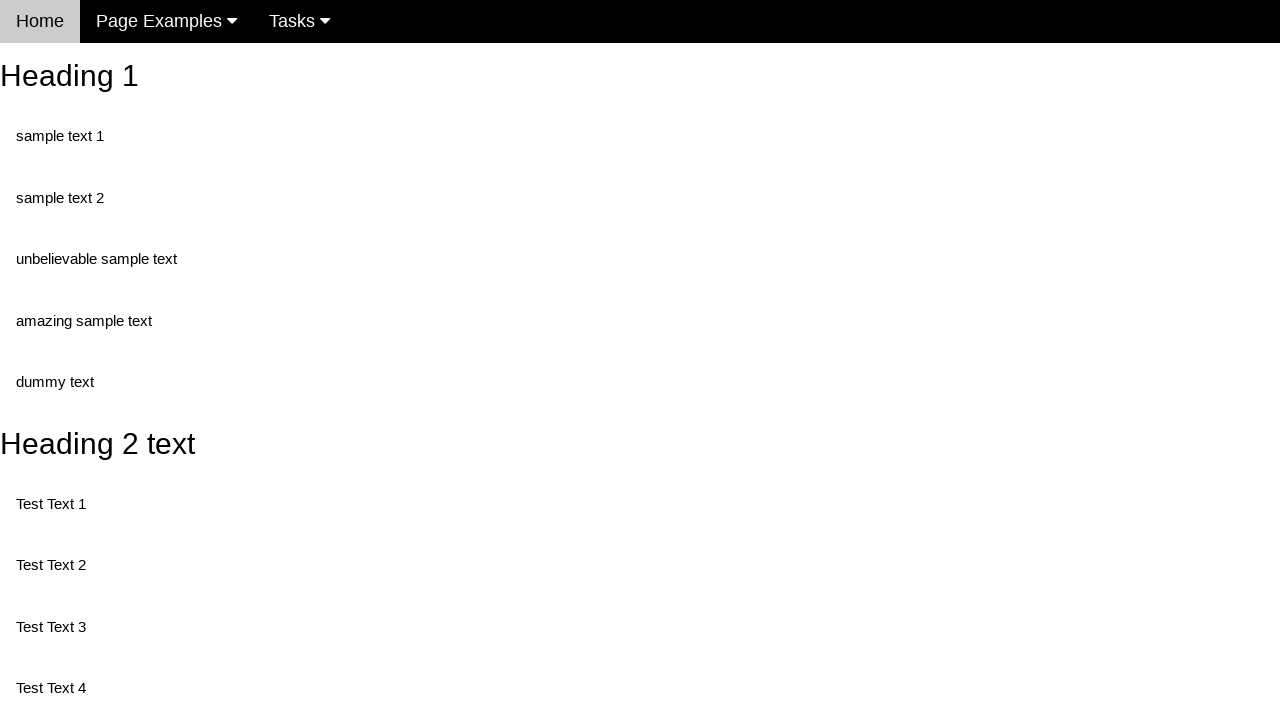

Located button 2 by ID
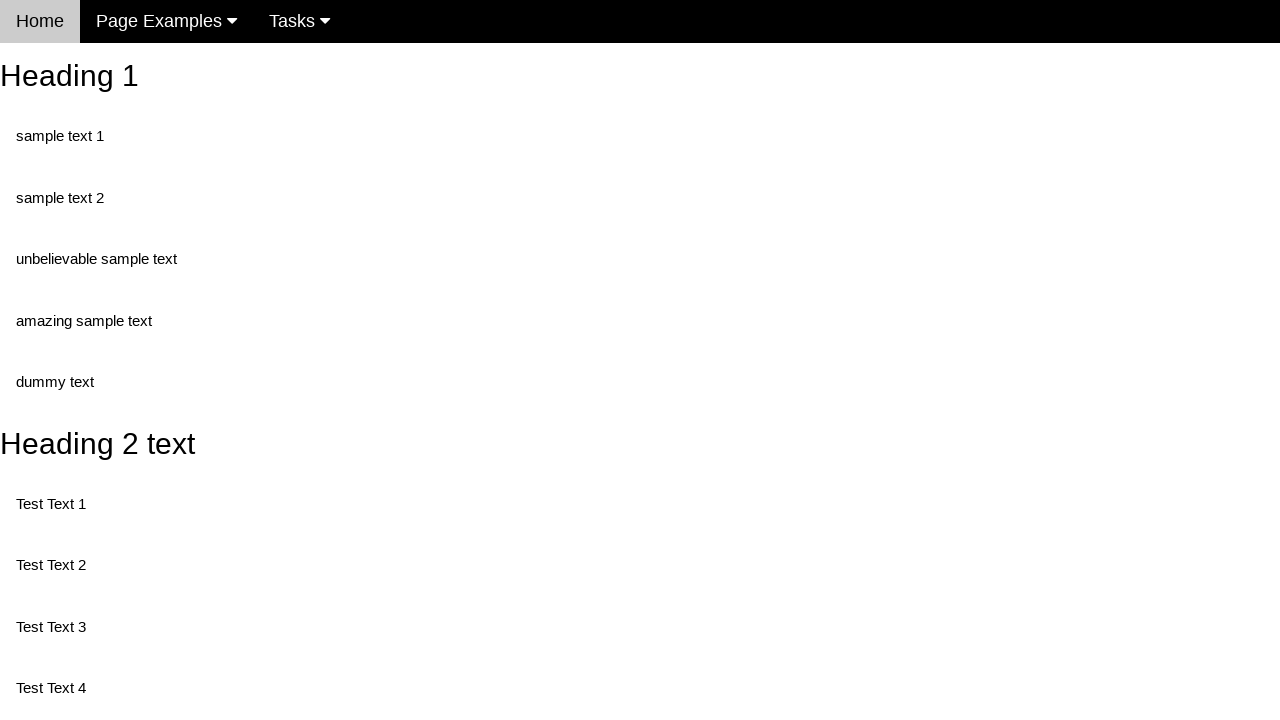

Verified button 2 is enabled and clickable
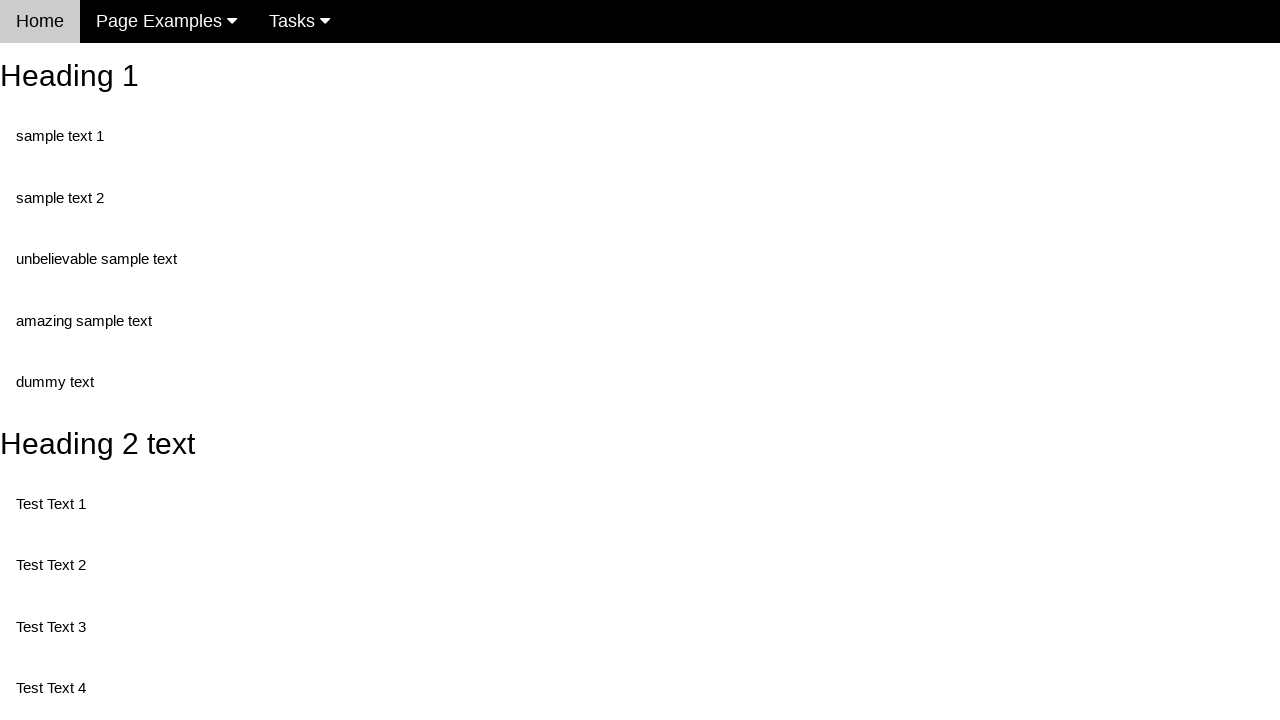

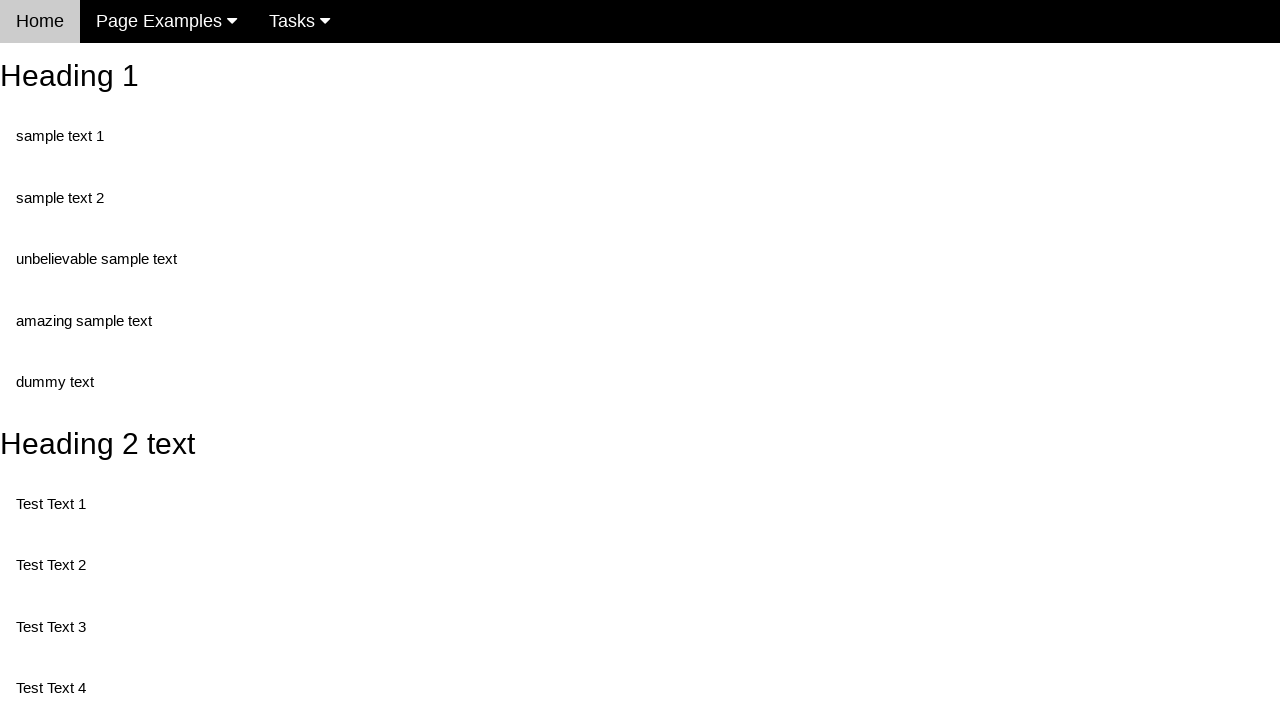